Tests the old style select menu dropdown on DemoQA by selecting options using different methods: by index, by visible text, and by value attribute.

Starting URL: https://demoqa.com/select-menu

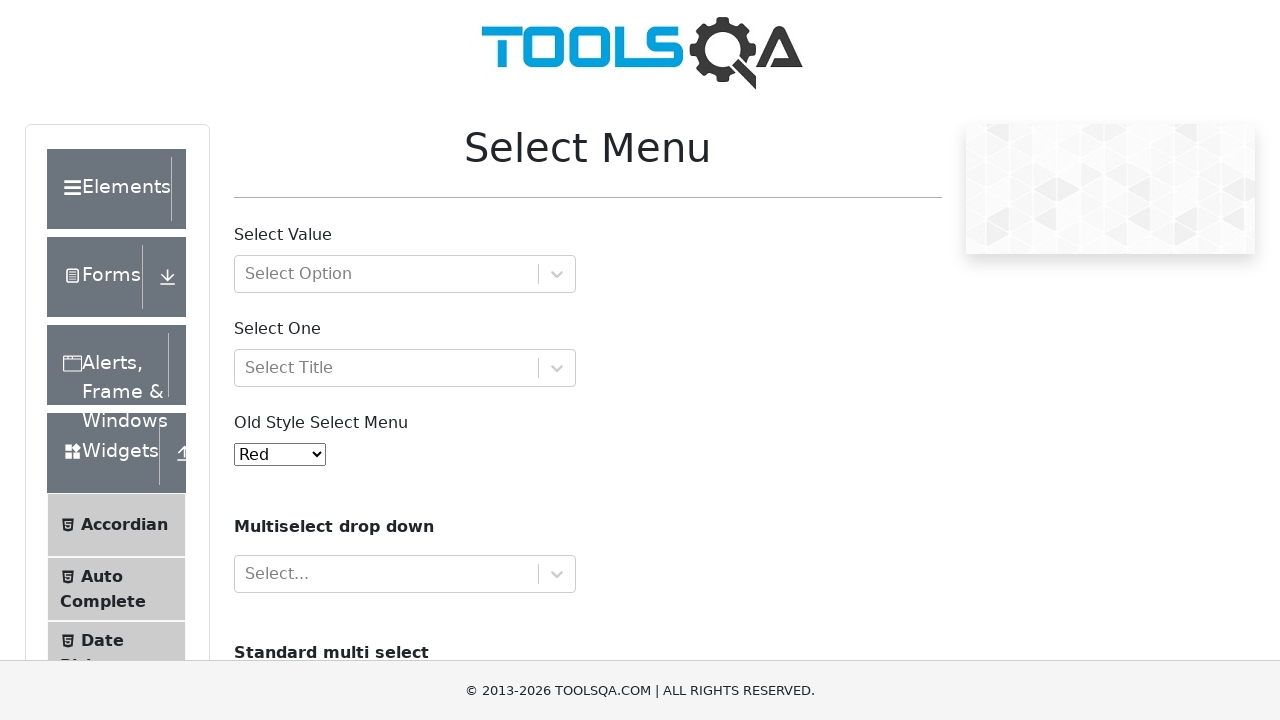

Selected 'Purple' option by index 4 from select menu on #oldSelectMenu
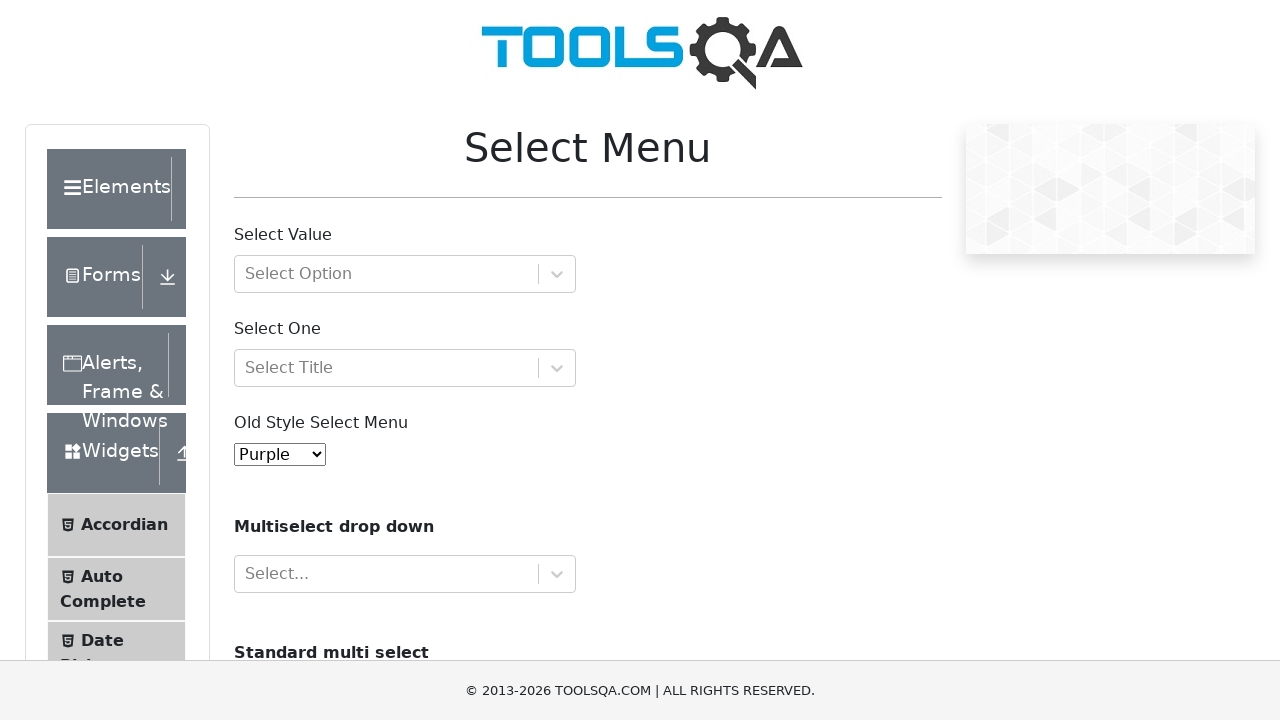

Selected 'Magenta' option by visible text from select menu on #oldSelectMenu
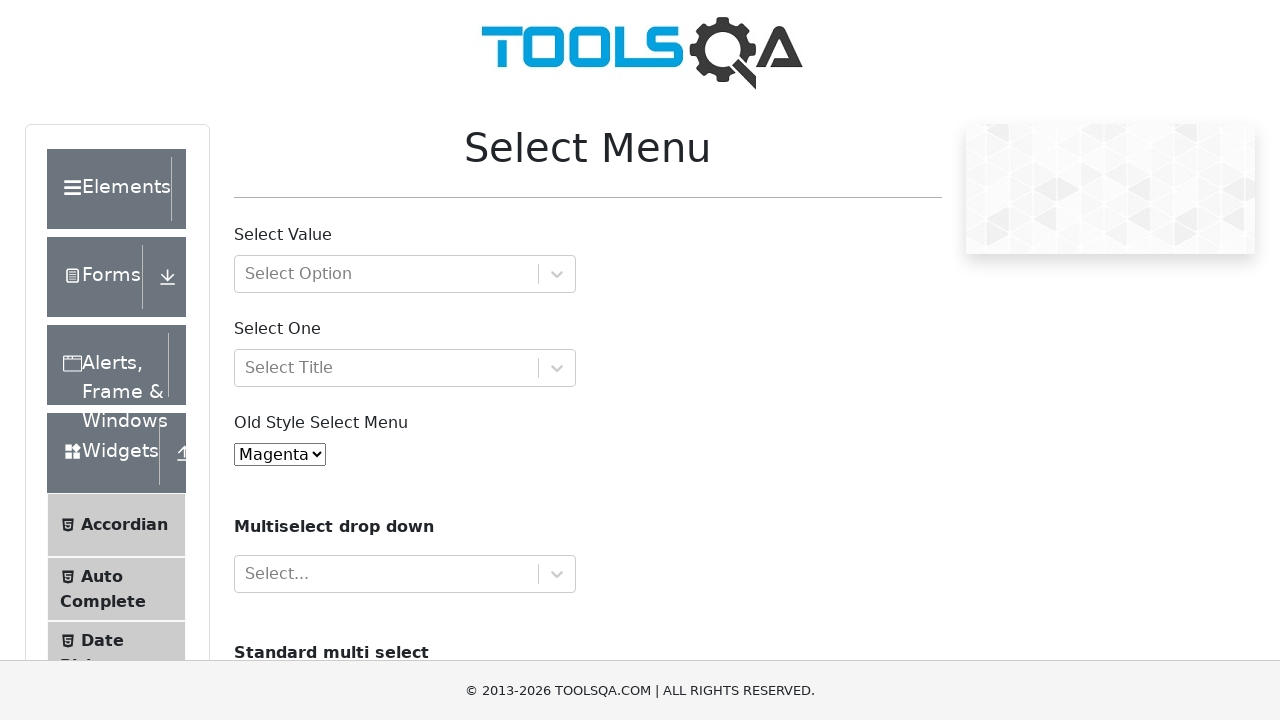

Selected 'Blue' option by value attribute '1' from select menu on #oldSelectMenu
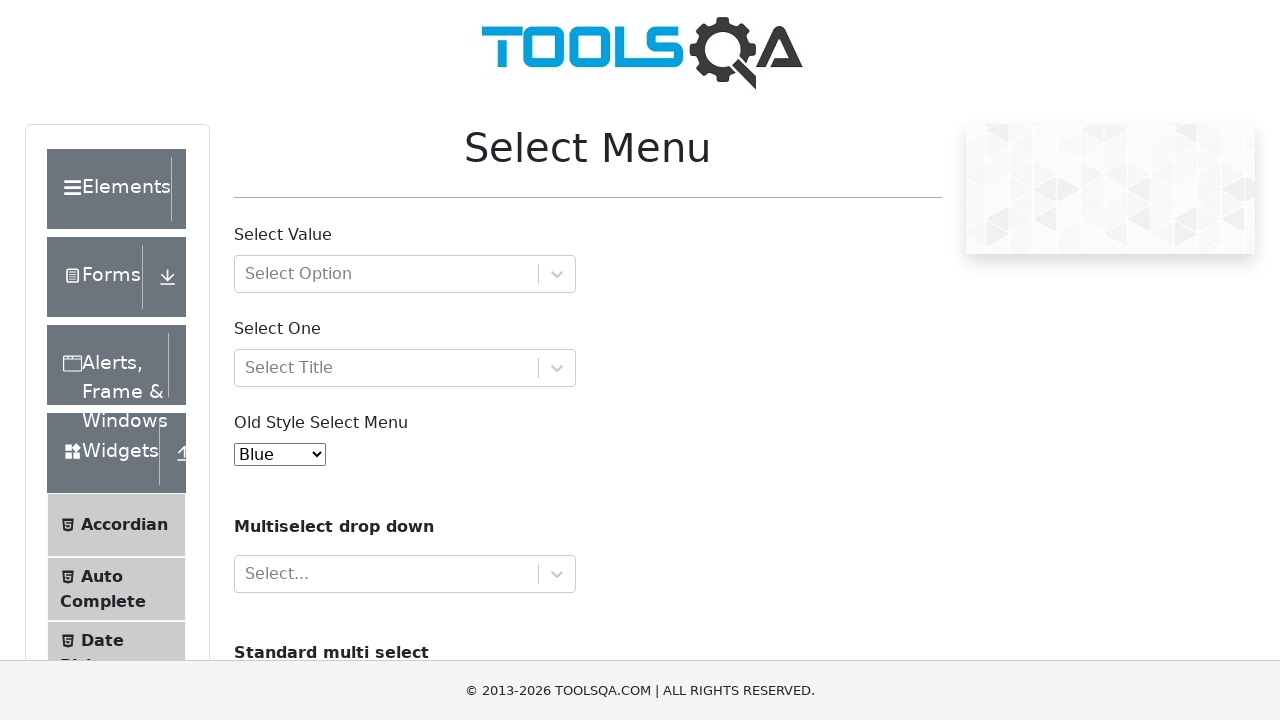

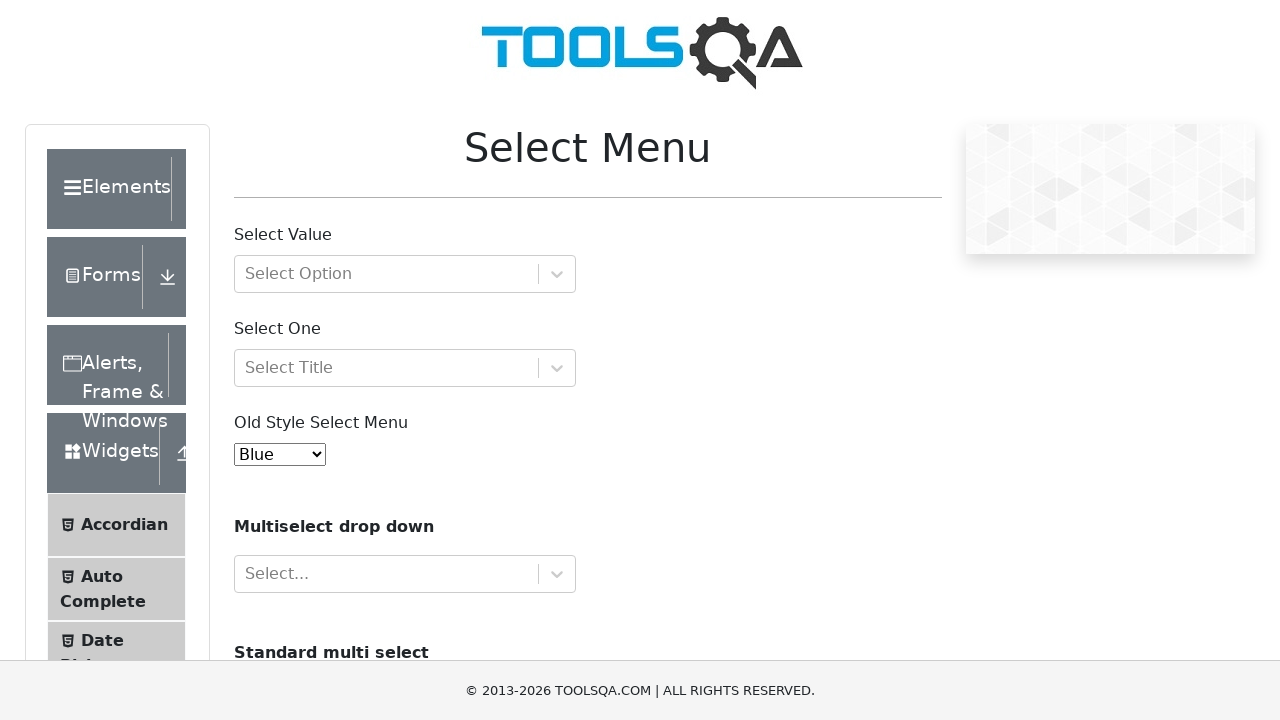